Tests right-click context menu action on a dropdown link

Starting URL: https://the-internet.herokuapp.com/

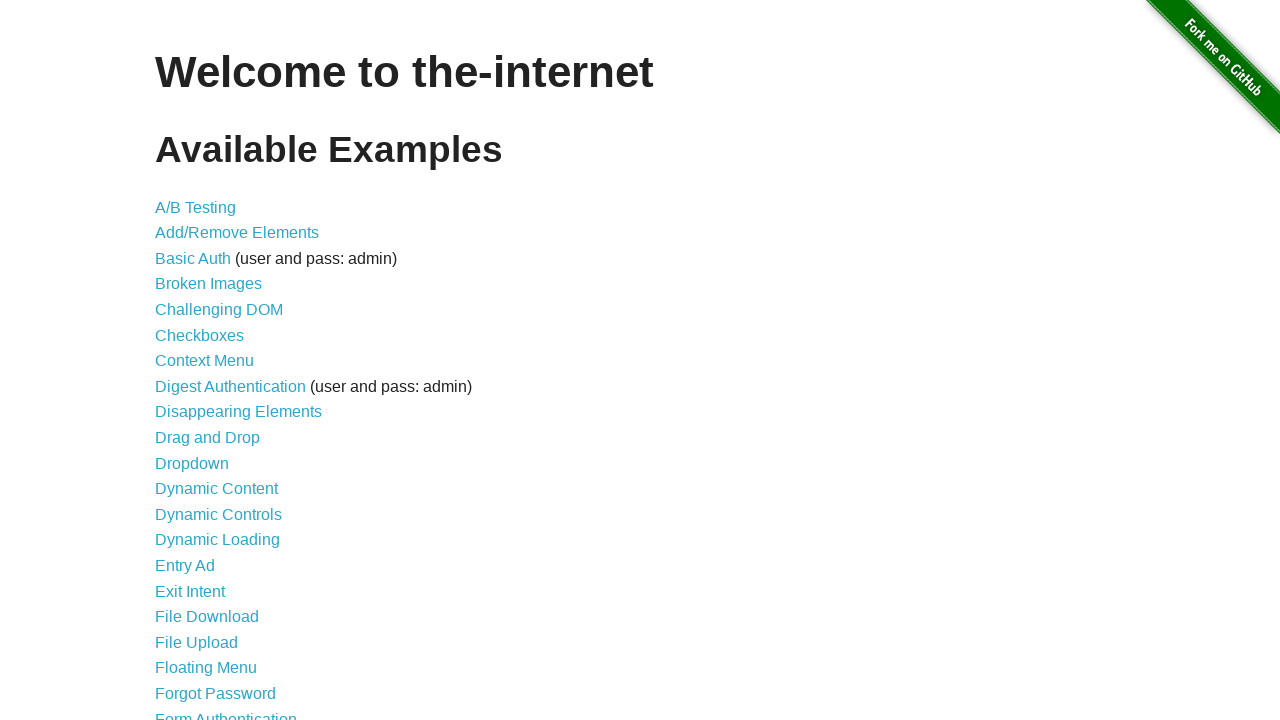

Located the dropdown link using XPath selector
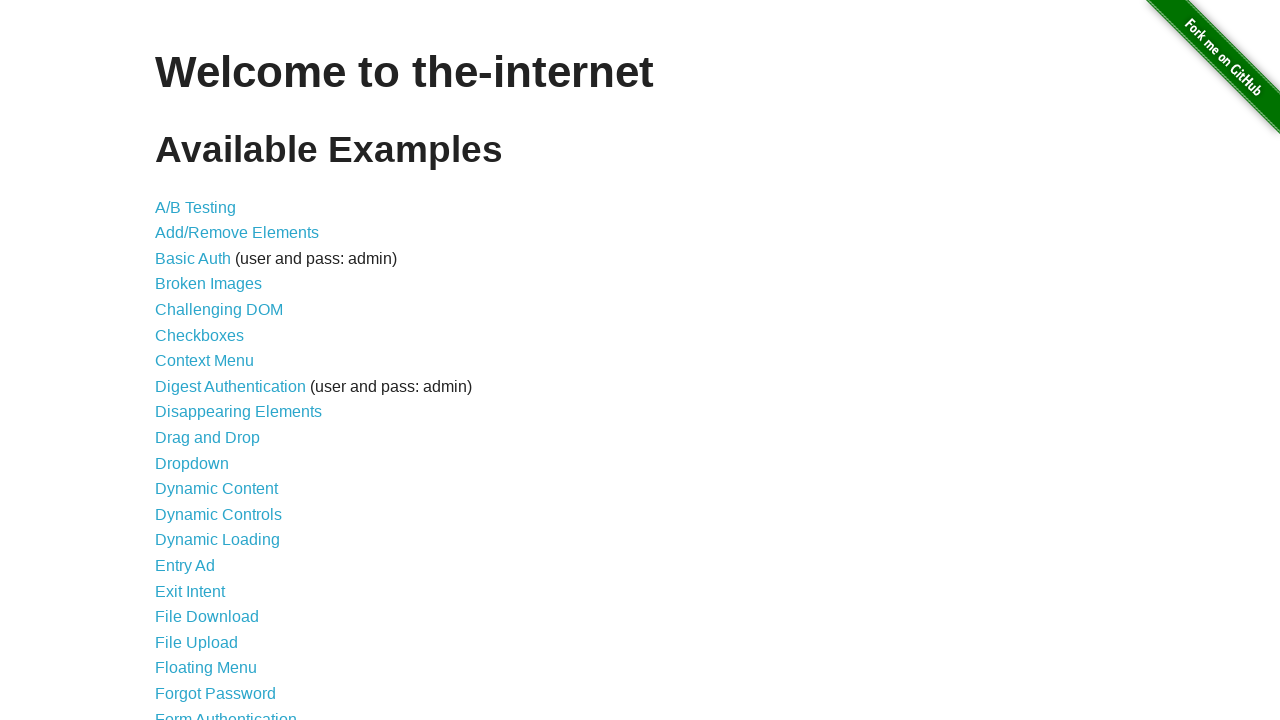

Right-clicked on the dropdown link to open context menu at (192, 463) on xpath=//a[normalize-space()='Dropdown']
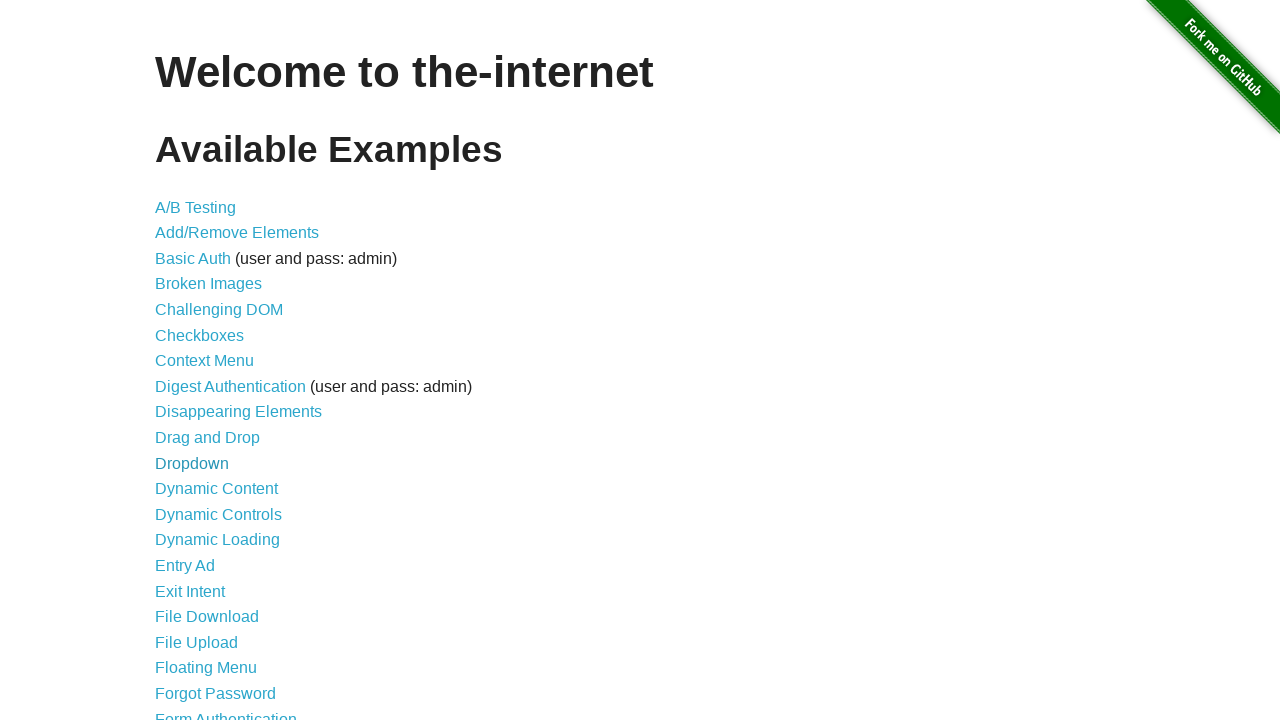

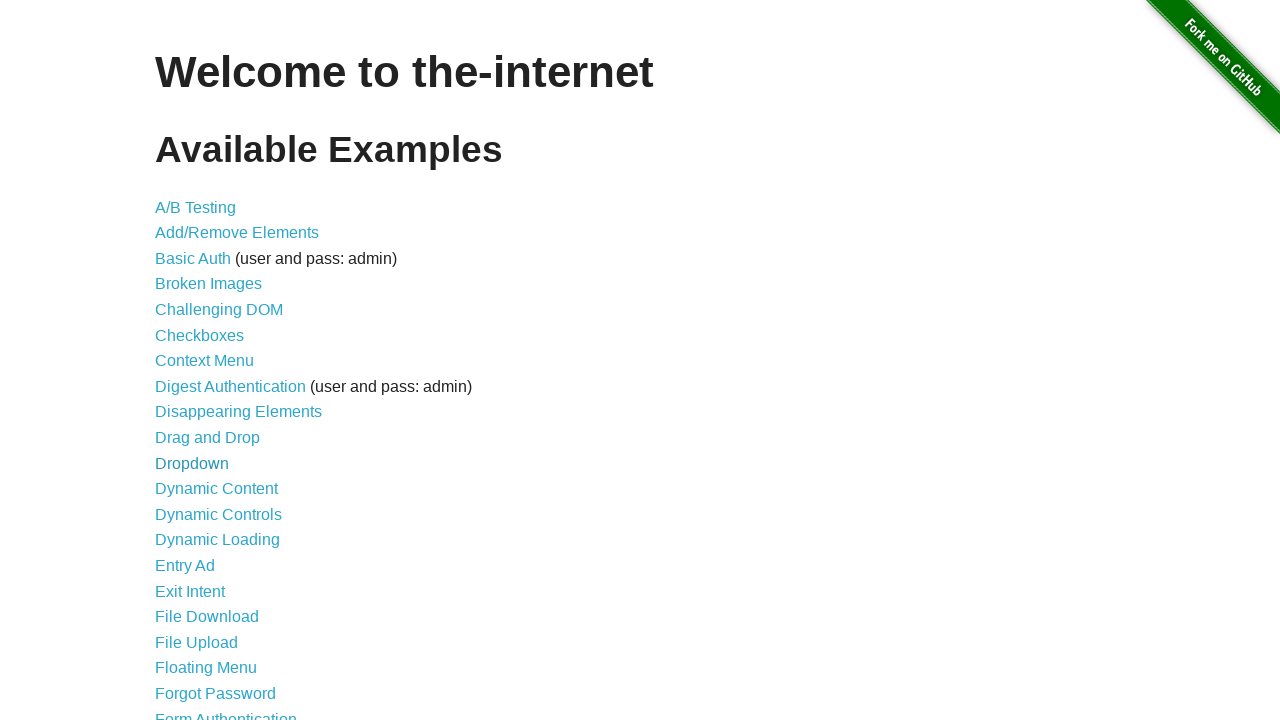